Tests JavaScript prompt handling by clicking a button that triggers a prompt, entering text, accepting it, and verifying the entered text appears in the result

Starting URL: https://the-internet.herokuapp.com/javascript_alerts

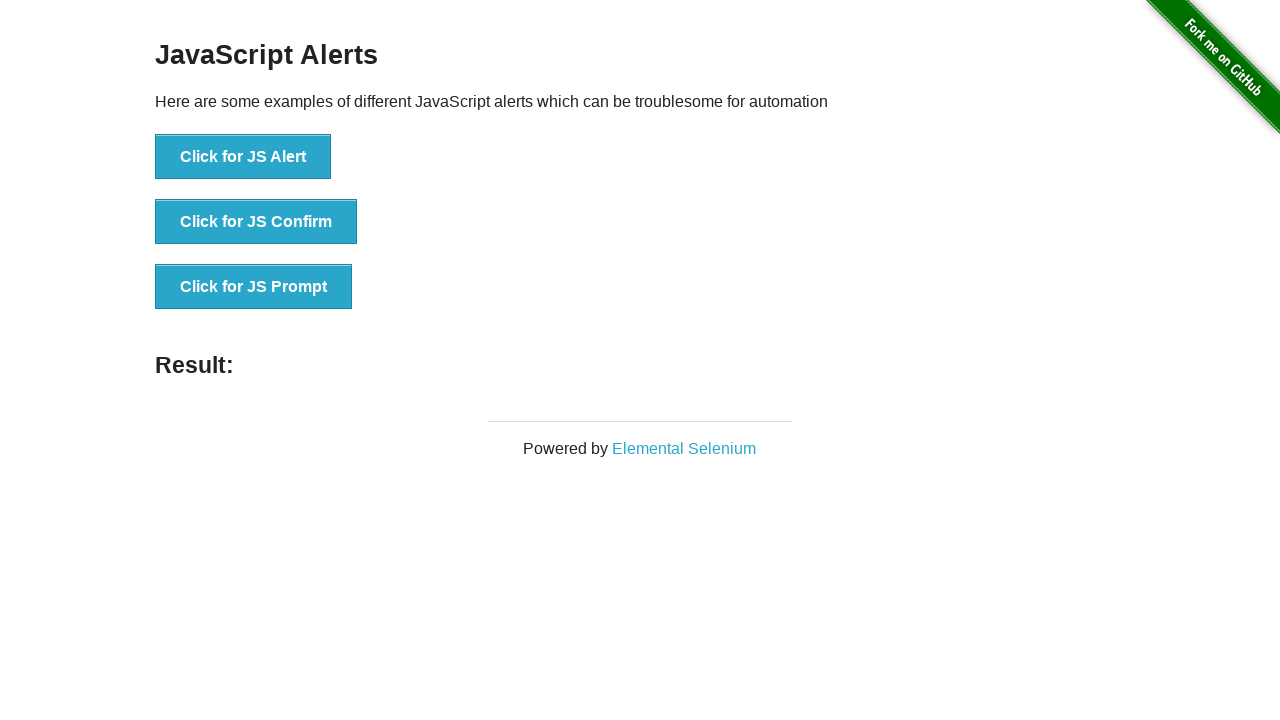

Set up dialog handler to accept prompt with text 'hi everyone'
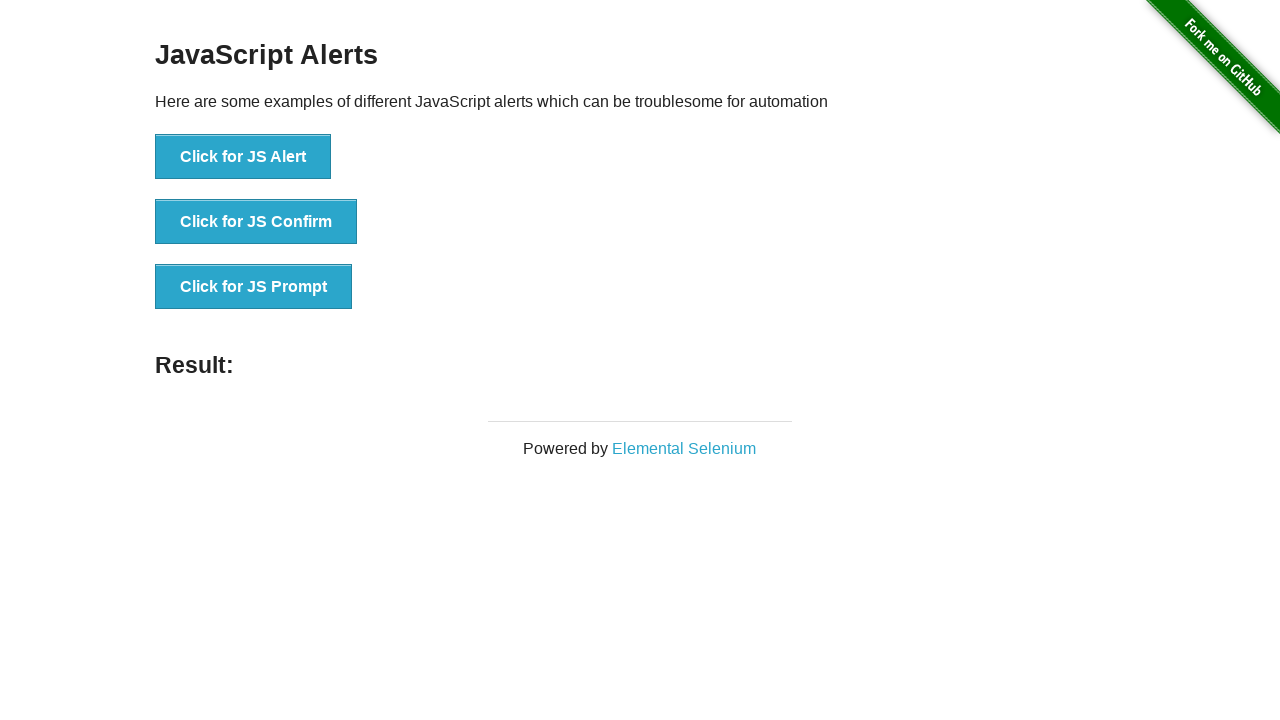

Clicked the JS Prompt button to trigger the prompt dialog at (254, 287) on button[onclick='jsPrompt()']
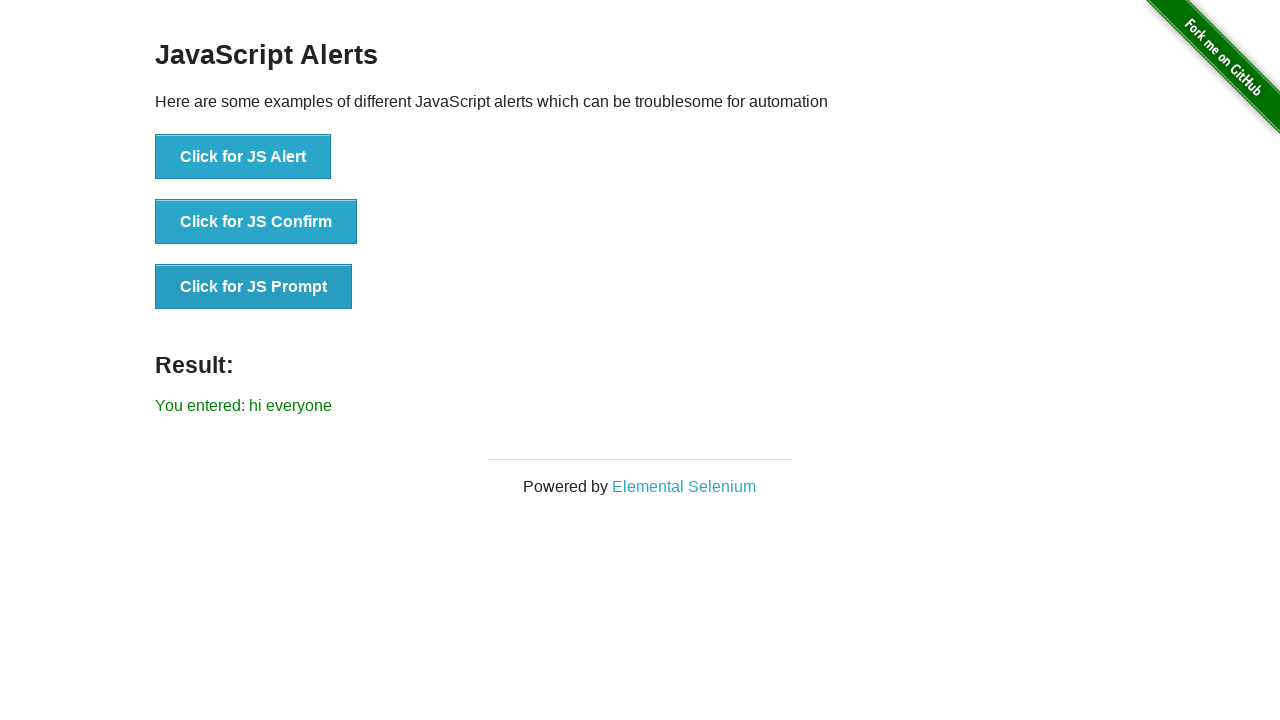

Result message element appeared after prompt was accepted
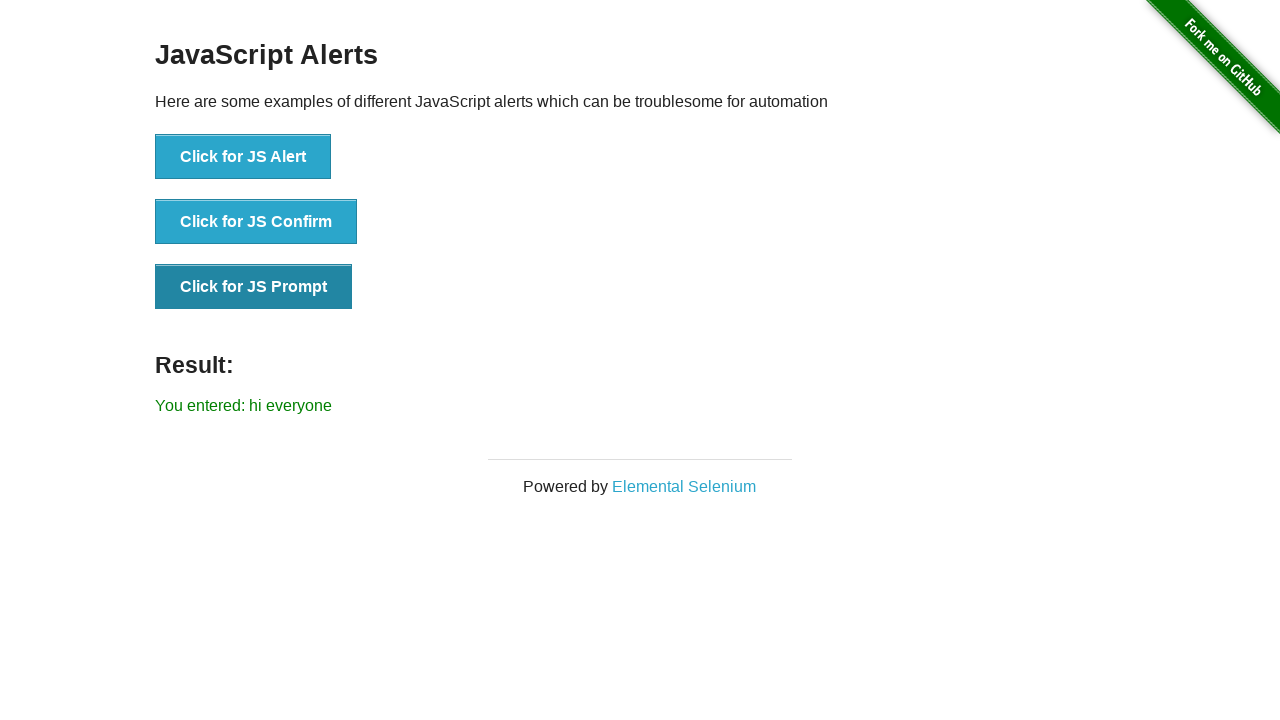

Retrieved result text from #result element
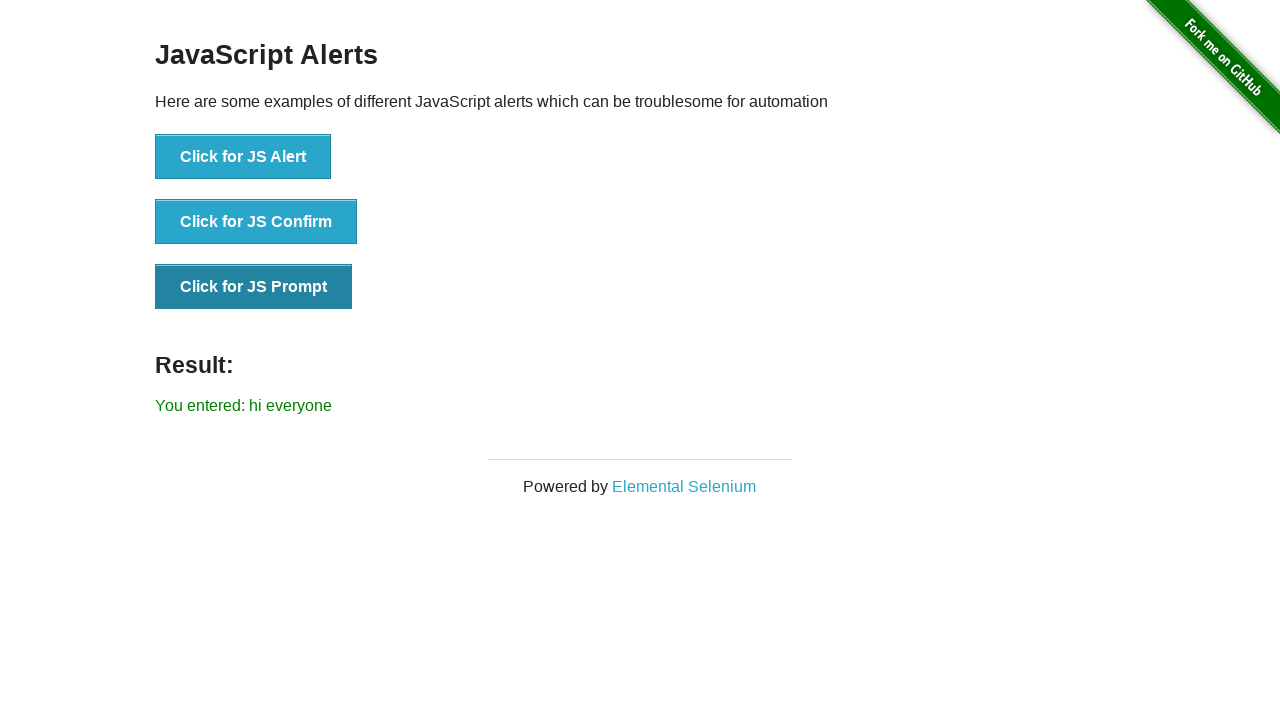

Verified that result text equals 'You entered: hi everyone'
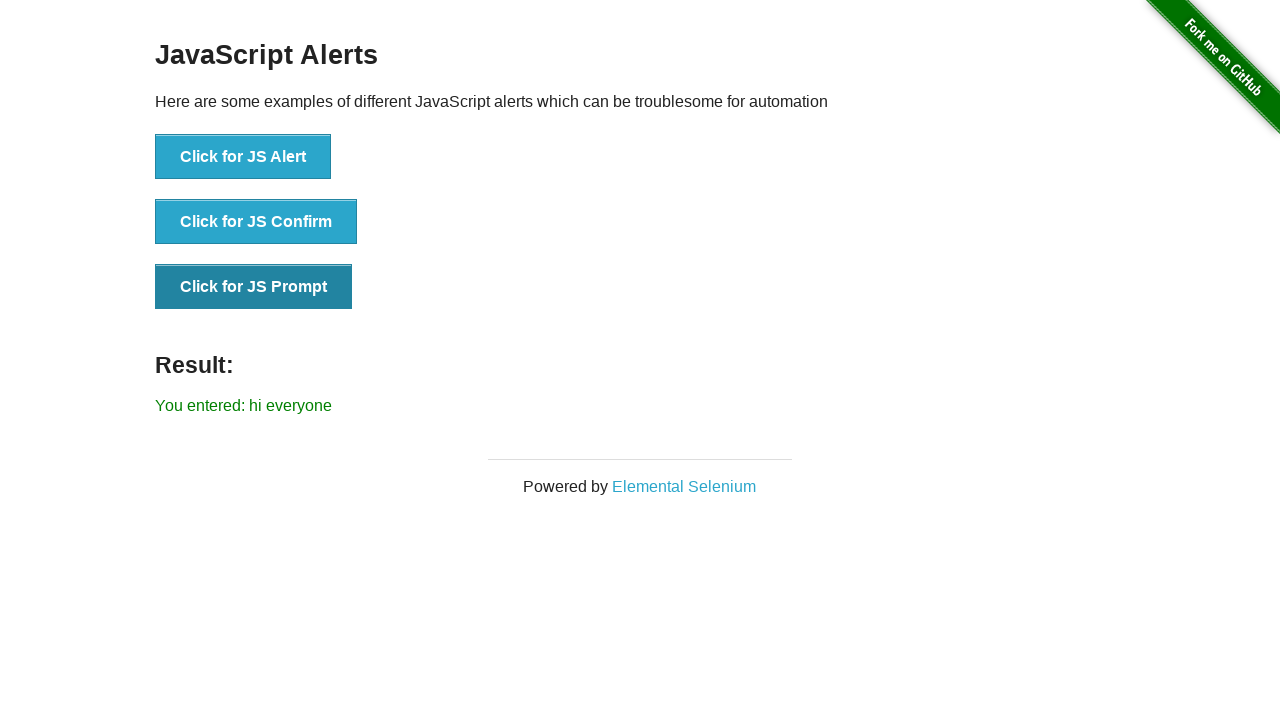

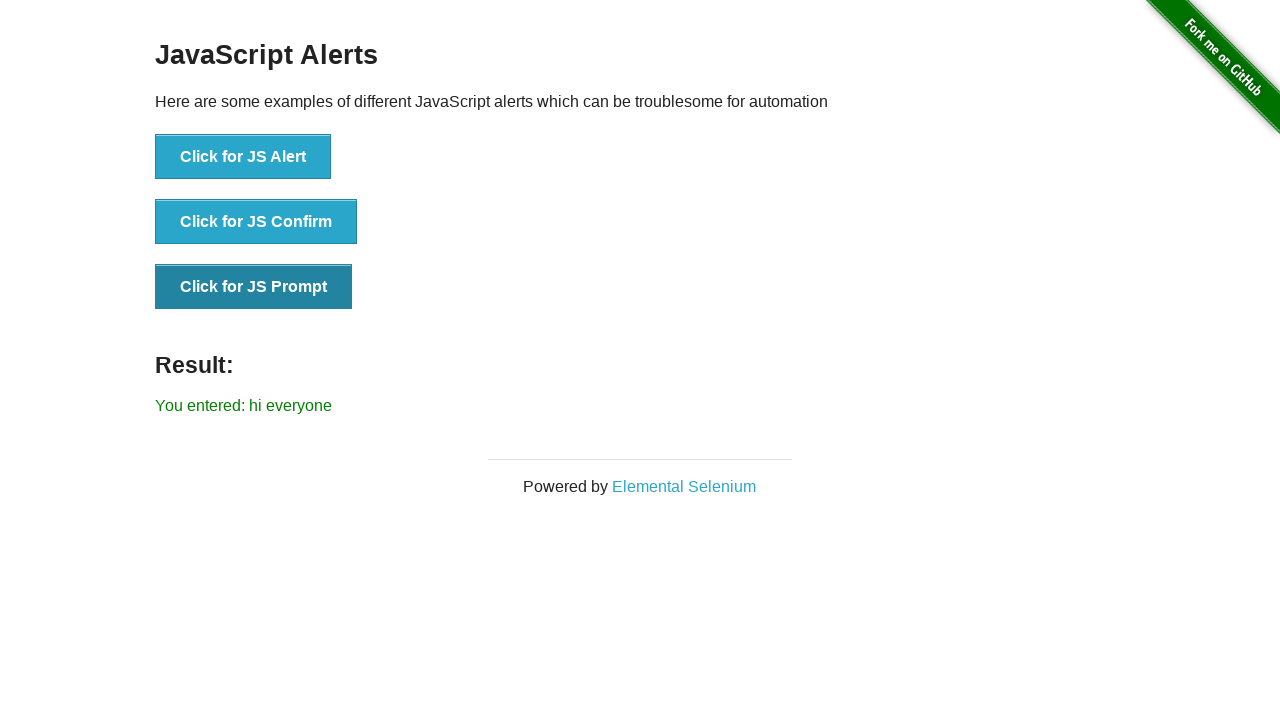